Tests window handling by opening a popup window and retrieving titles of all browser windows

Starting URL: https://omayo.blogspot.com/

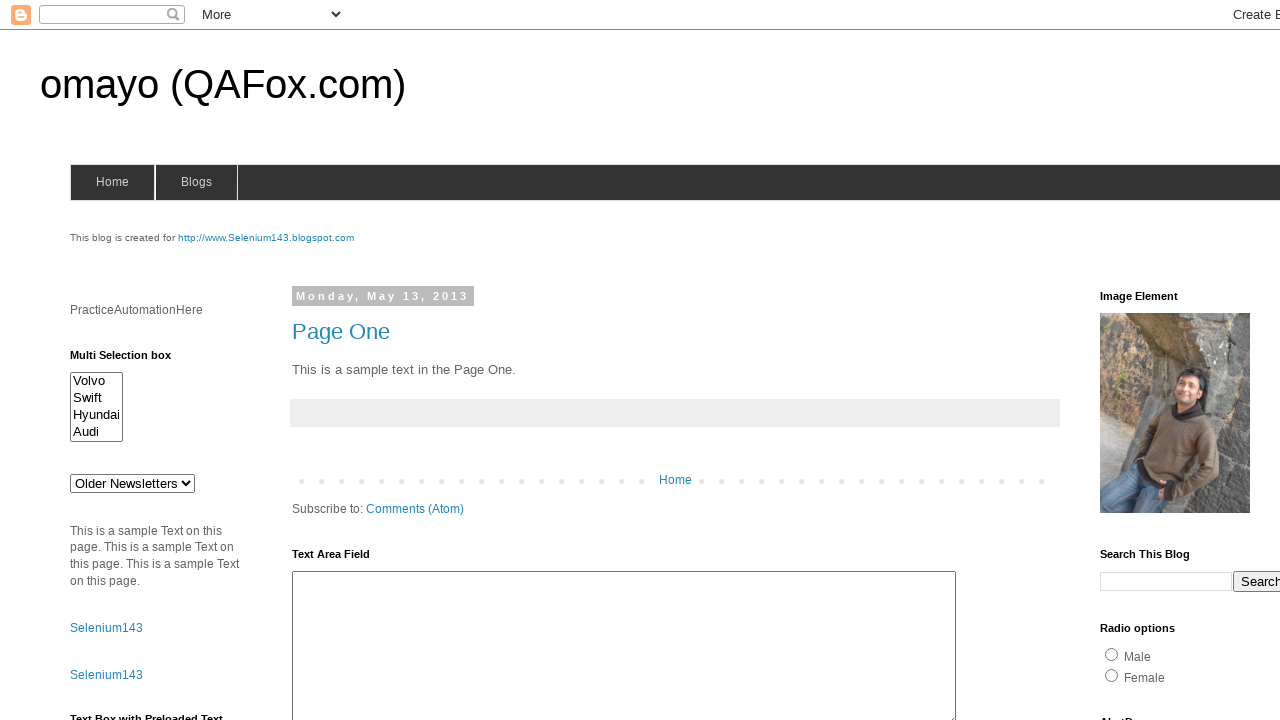

Clicked link to open popup window at (132, 360) on xpath=//a[.='Open a popup window']
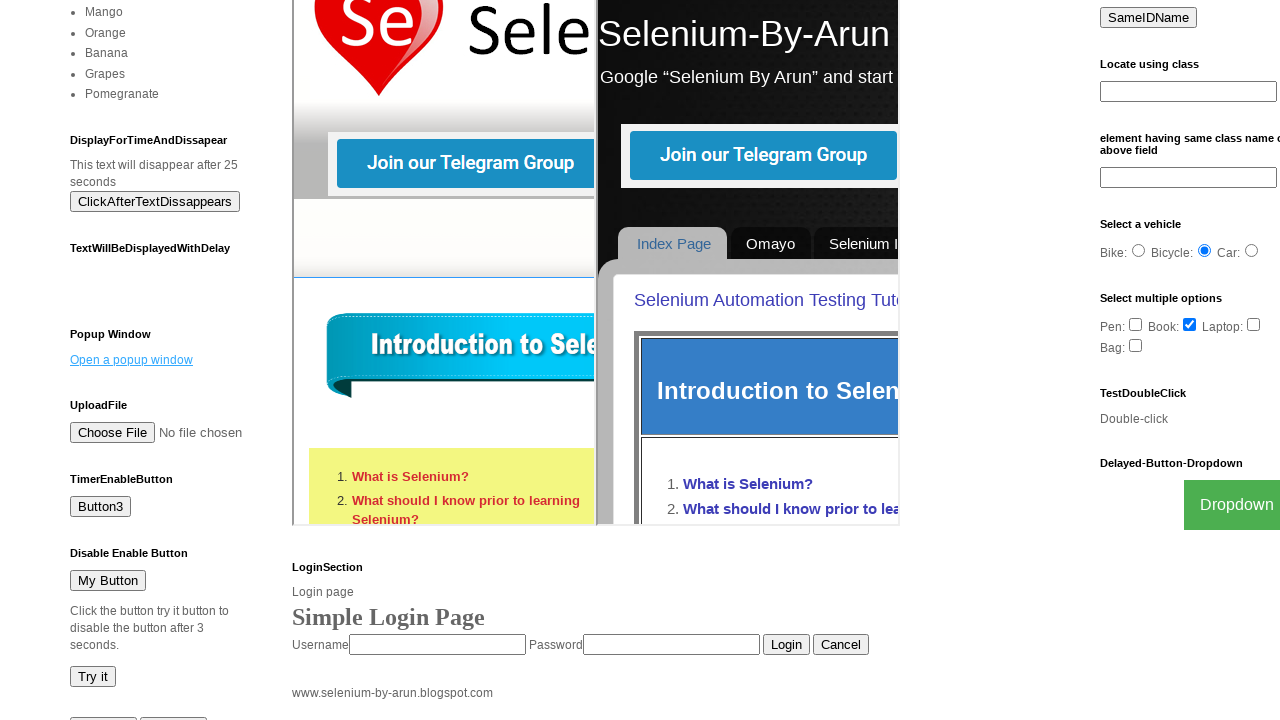

Waited for popup window to open
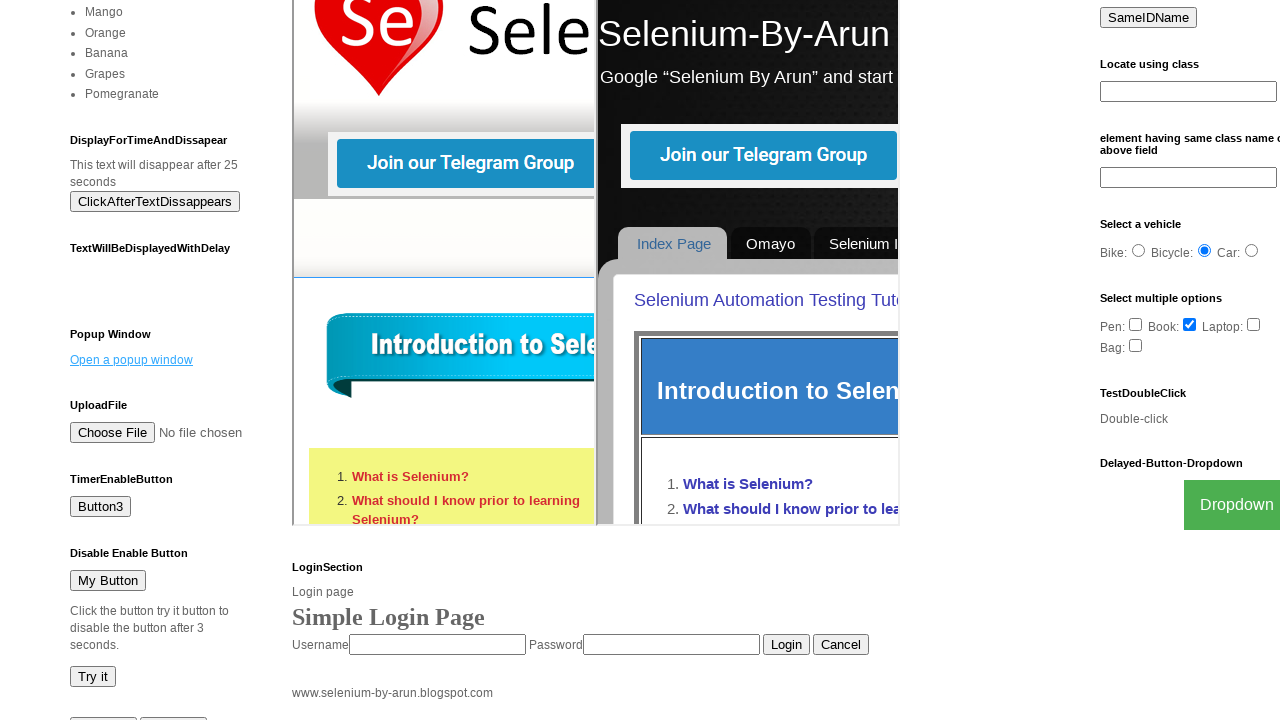

Retrieved all browser page contexts
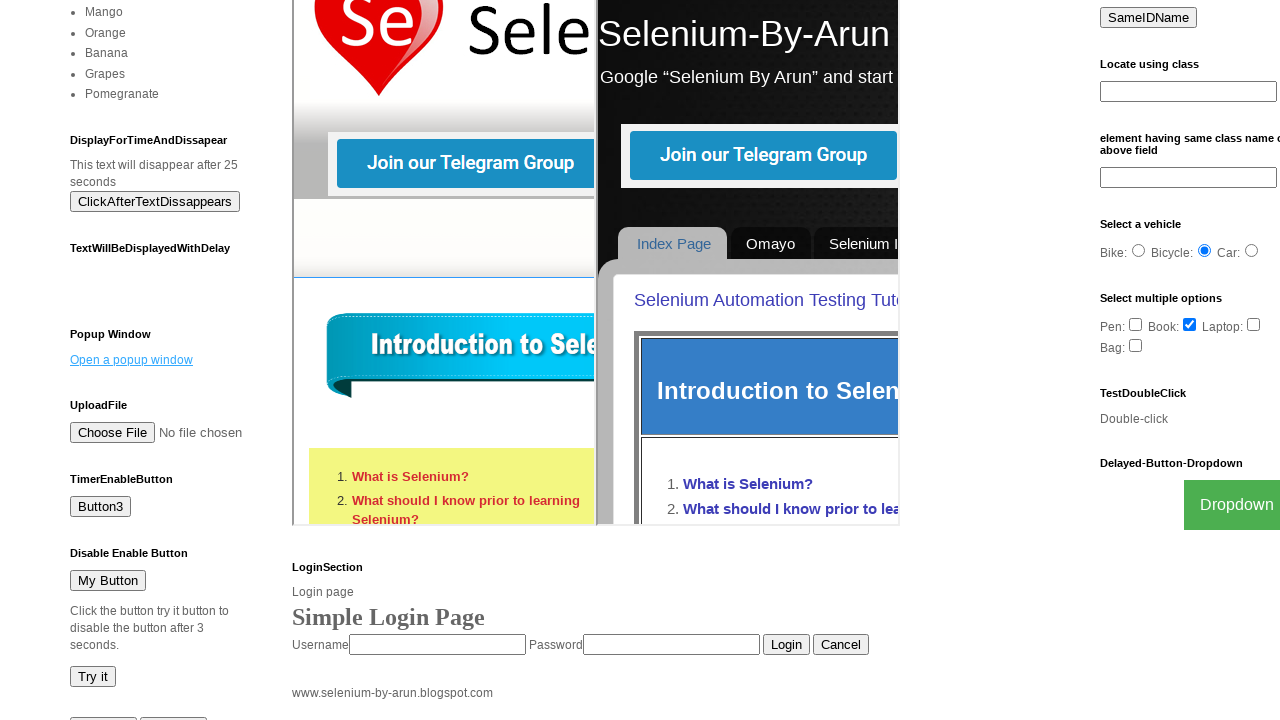

Retrieved parent window title: omayo (QAFox.com)
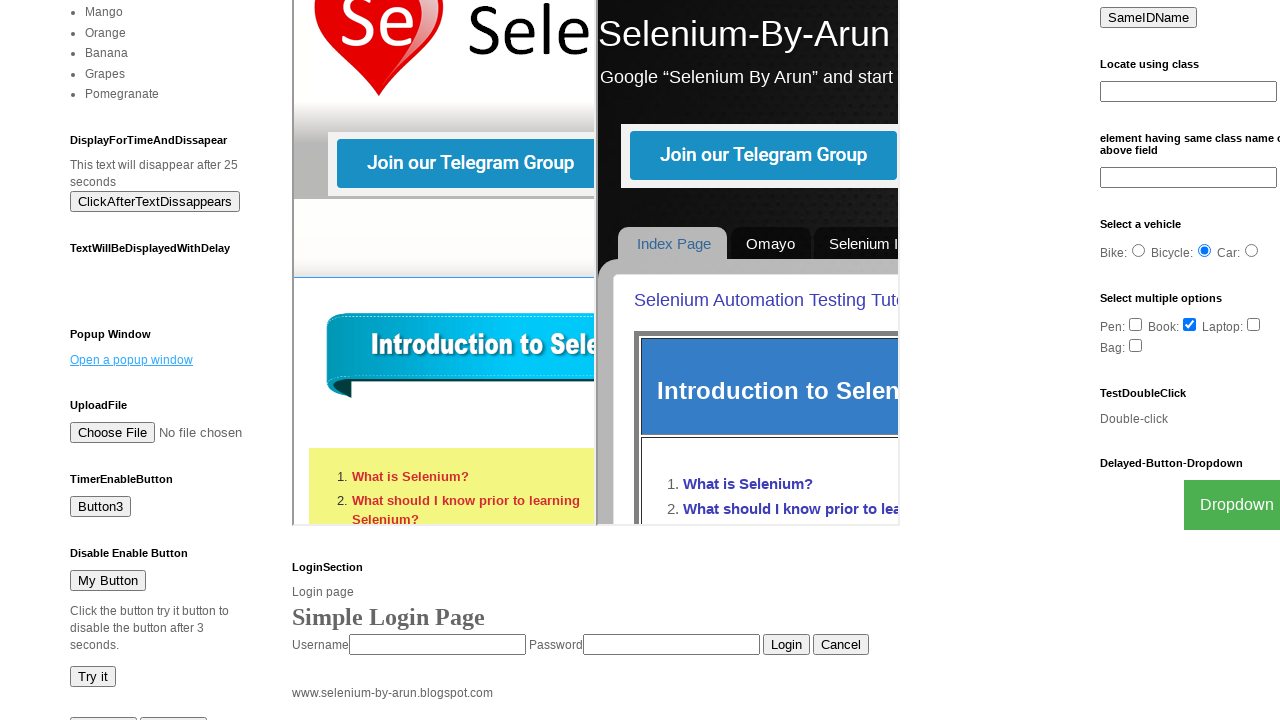

Found popup window with title: New Window
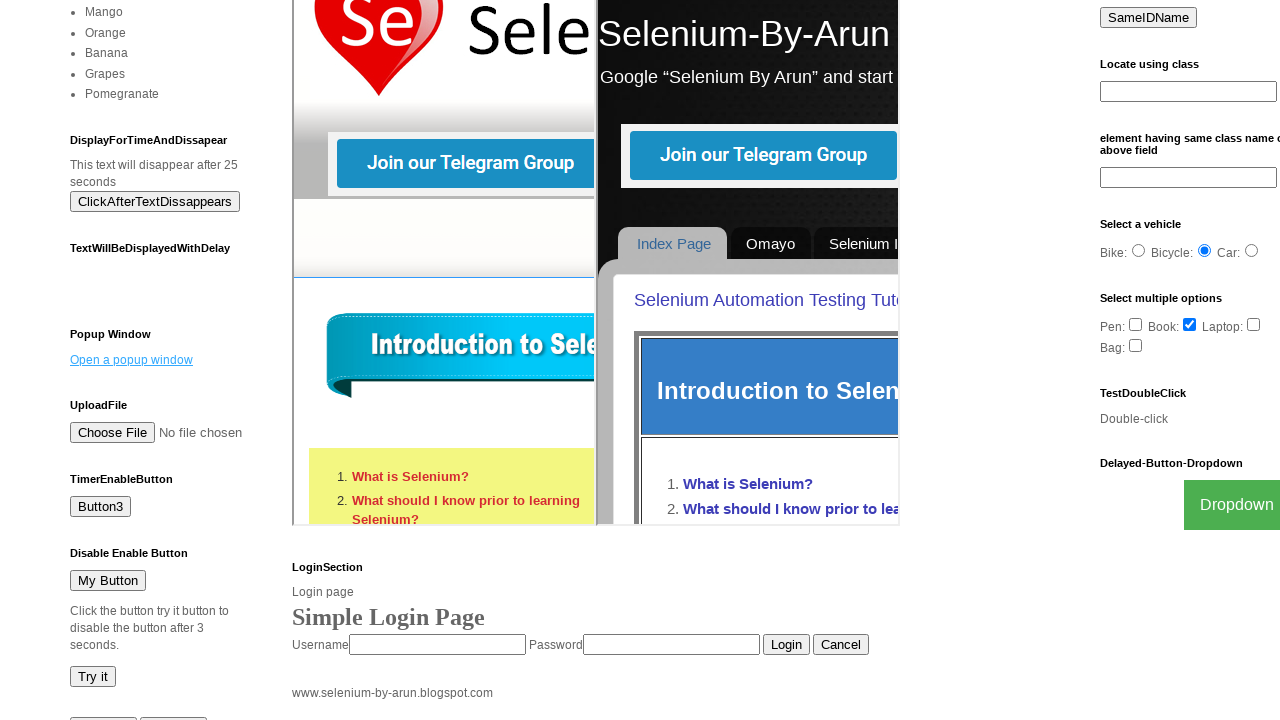

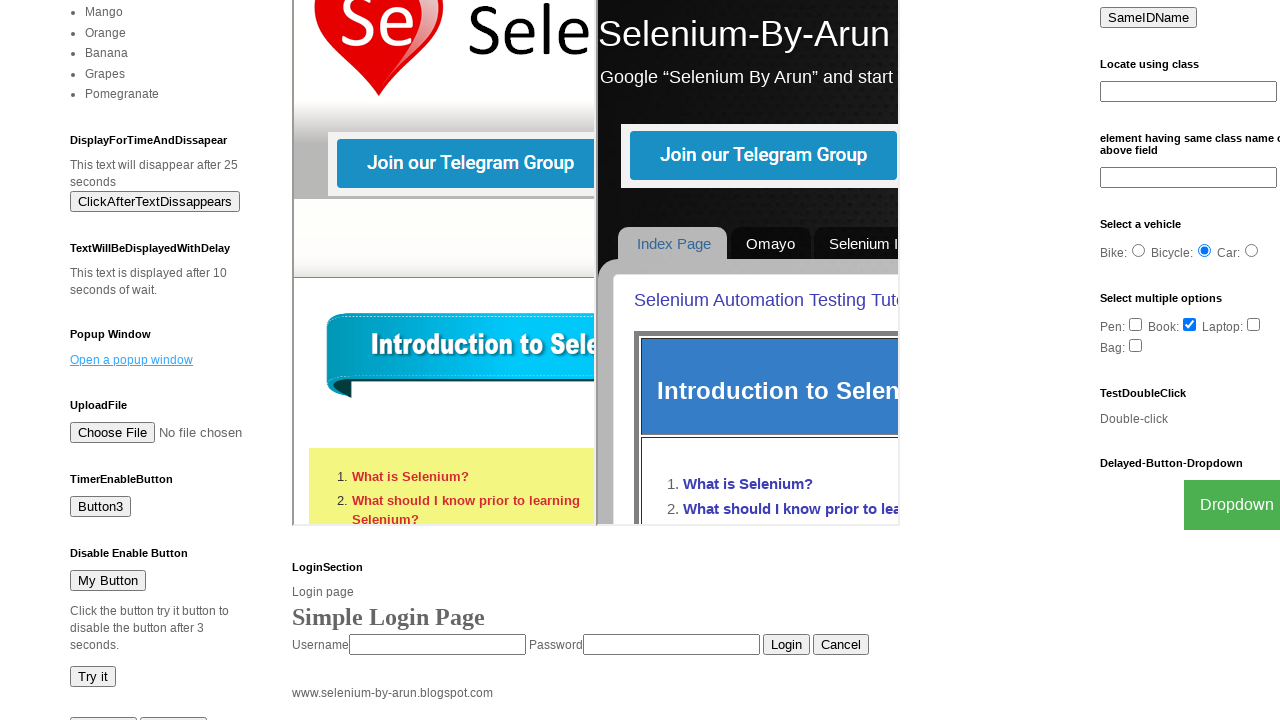